Tests context menu functionality by clicking on a context menu link, performing a right-click action on a designated element, and accepting the resulting alert

Starting URL: https://the-internet.herokuapp.com/

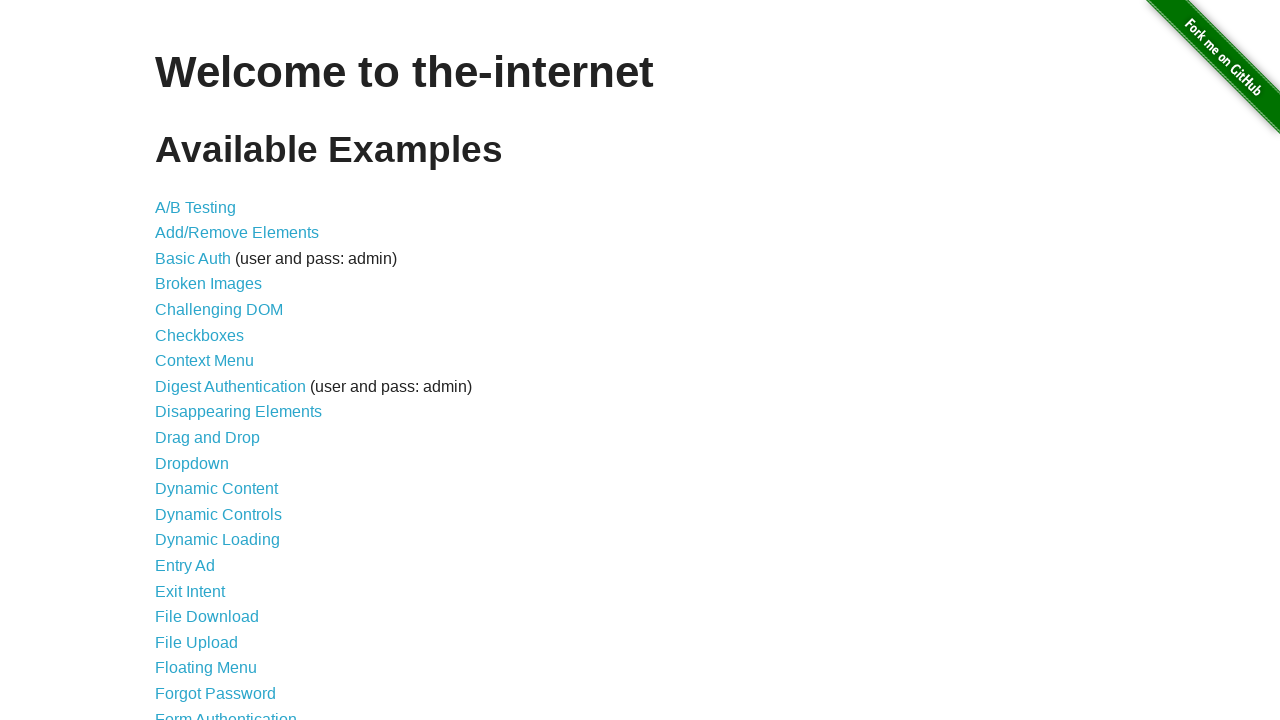

Clicked on the Context Menu link at (204, 361) on xpath=//a[contains(text(),'Context Menu')]
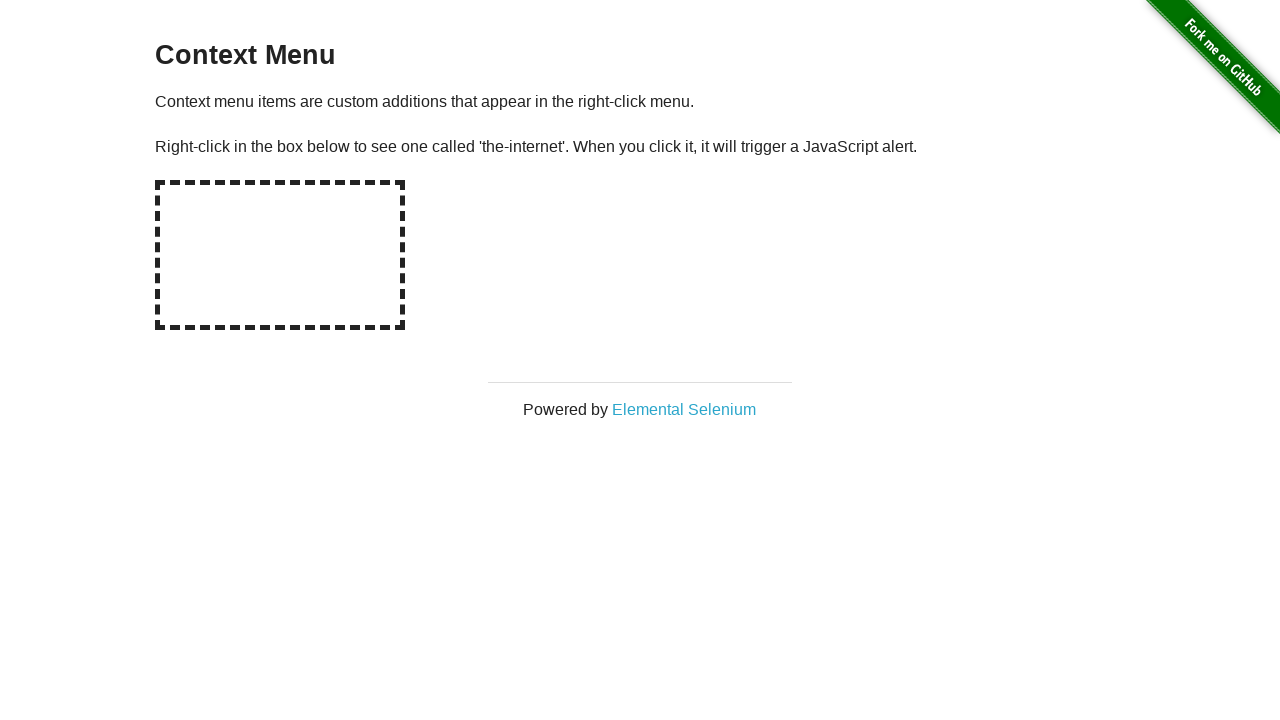

Right-clicked on the hot-spot element at (280, 255) on //div[@id='hot-spot']
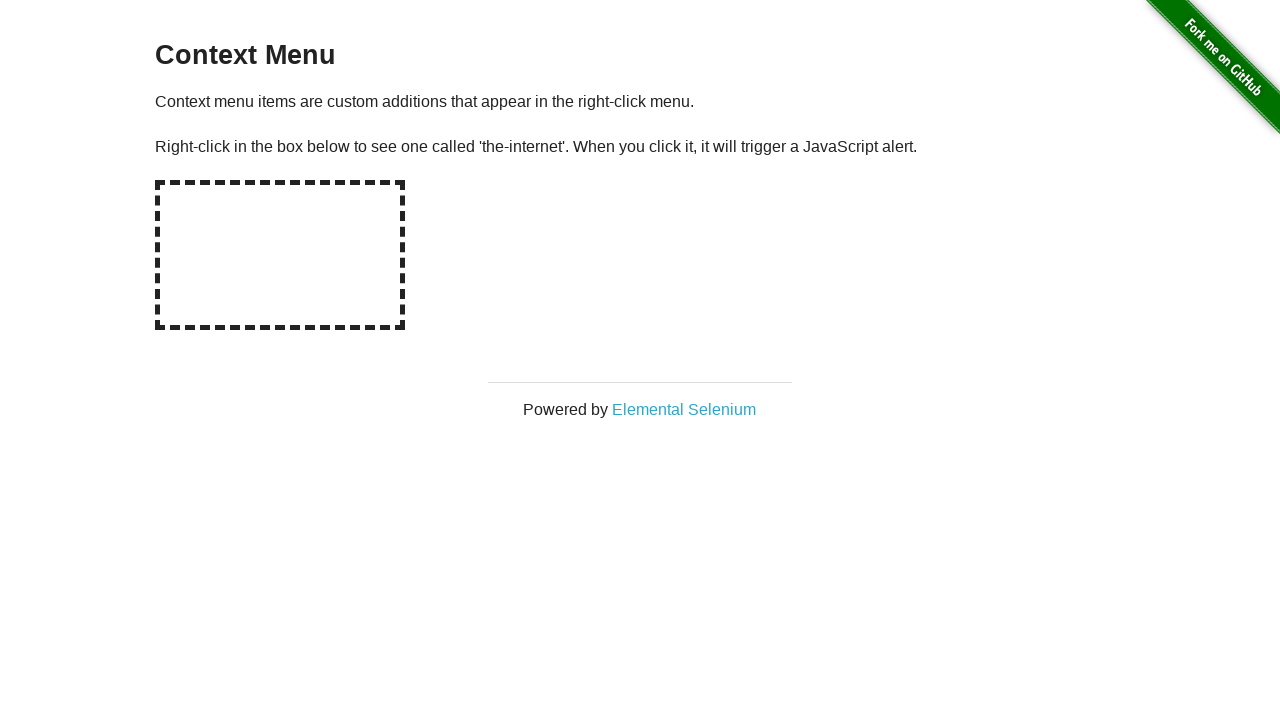

Alert dialog accepted
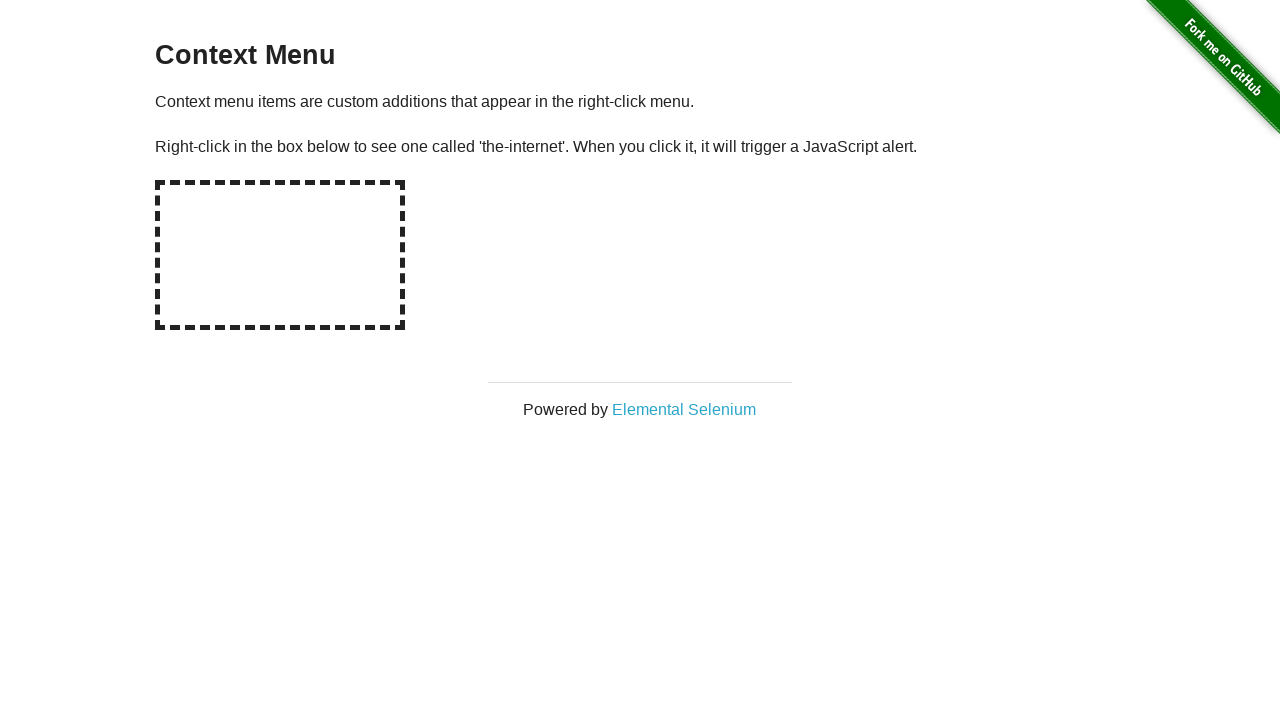

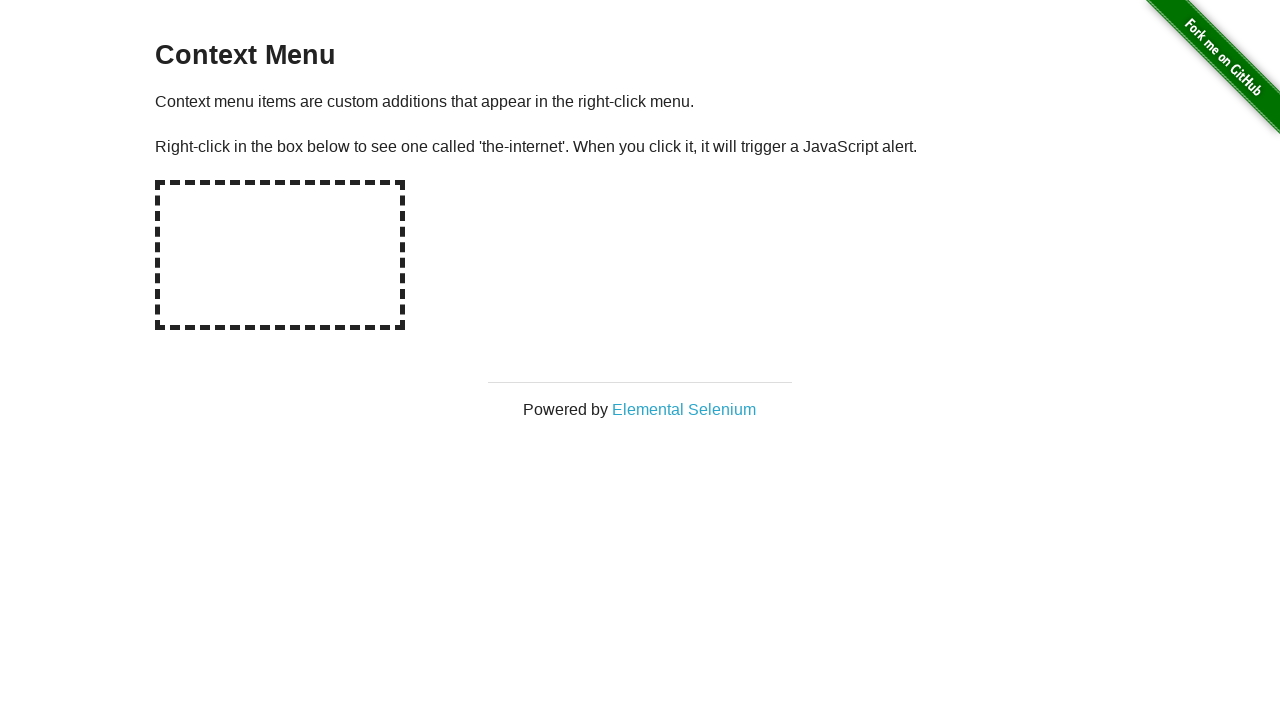